Tests locating and reading text from h2, h3, and p elements on the webpage

Starting URL: https://cbarnc.github.io/Group3-repo-projects/

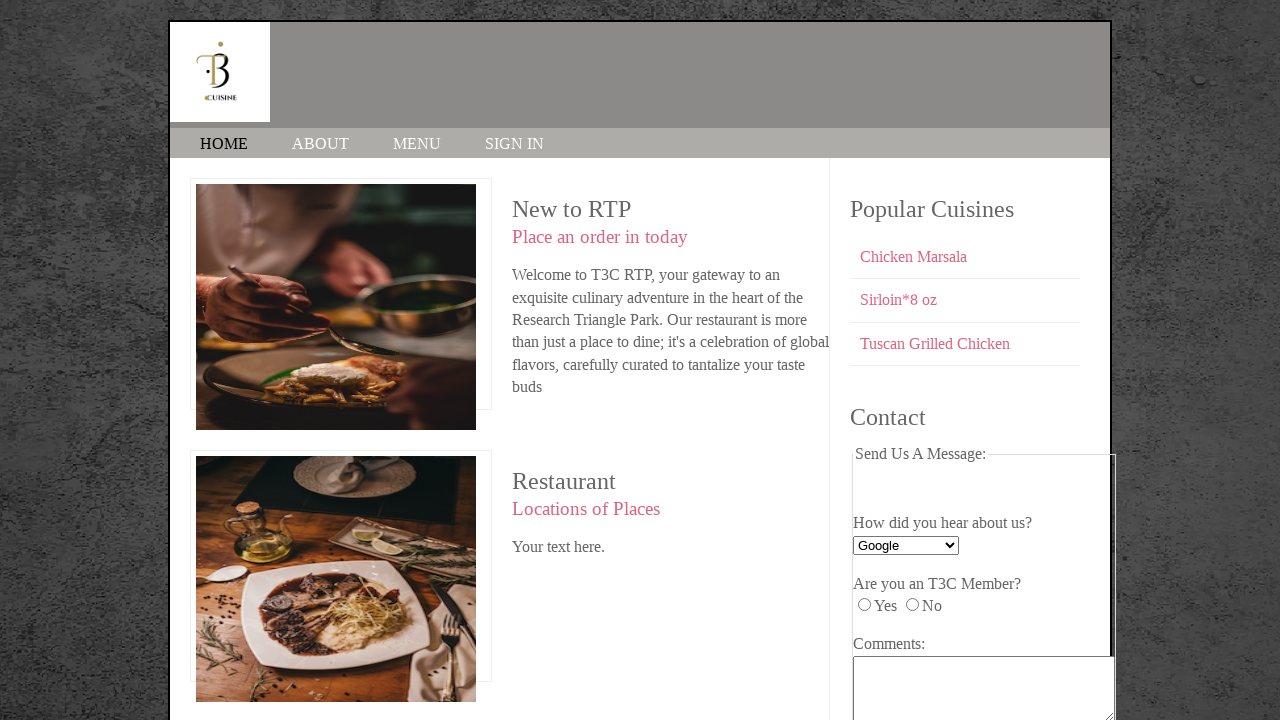

Set viewport size to 1920x1080
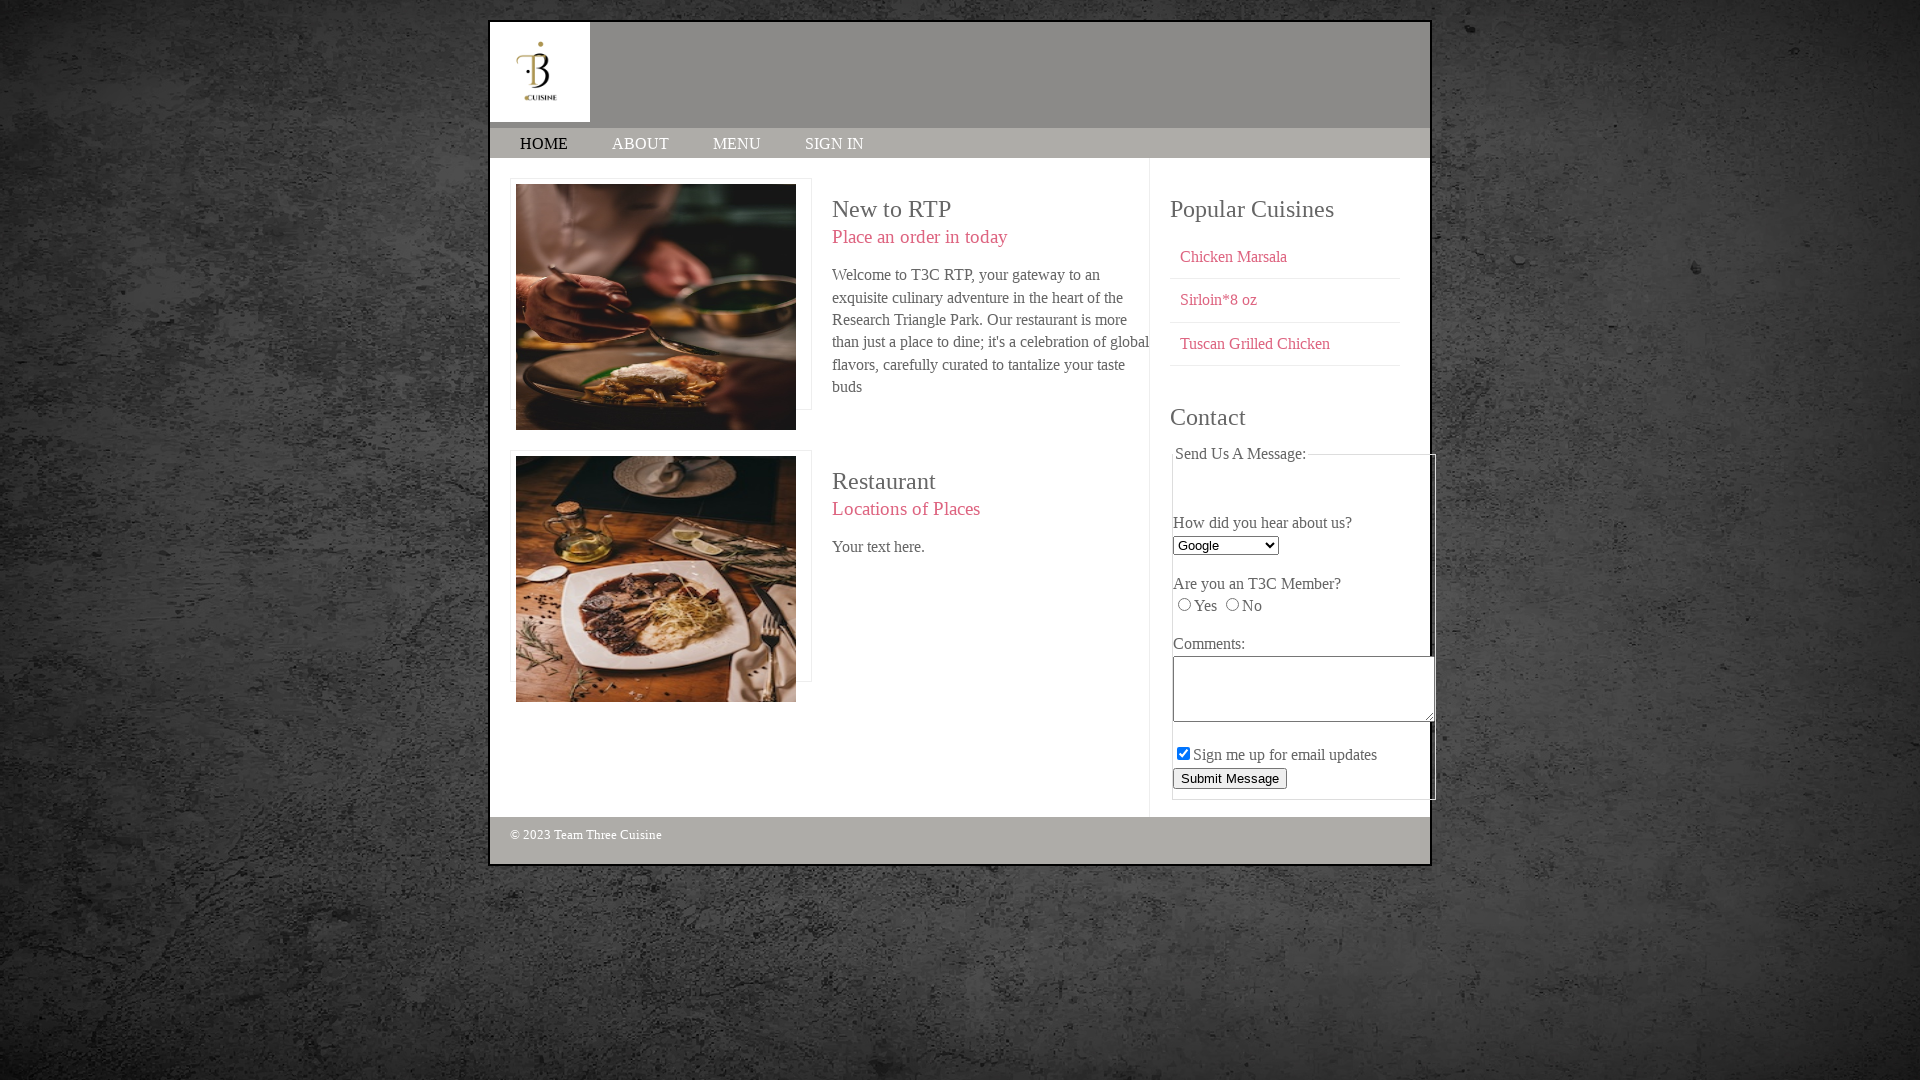

Waited for h2 element to be present
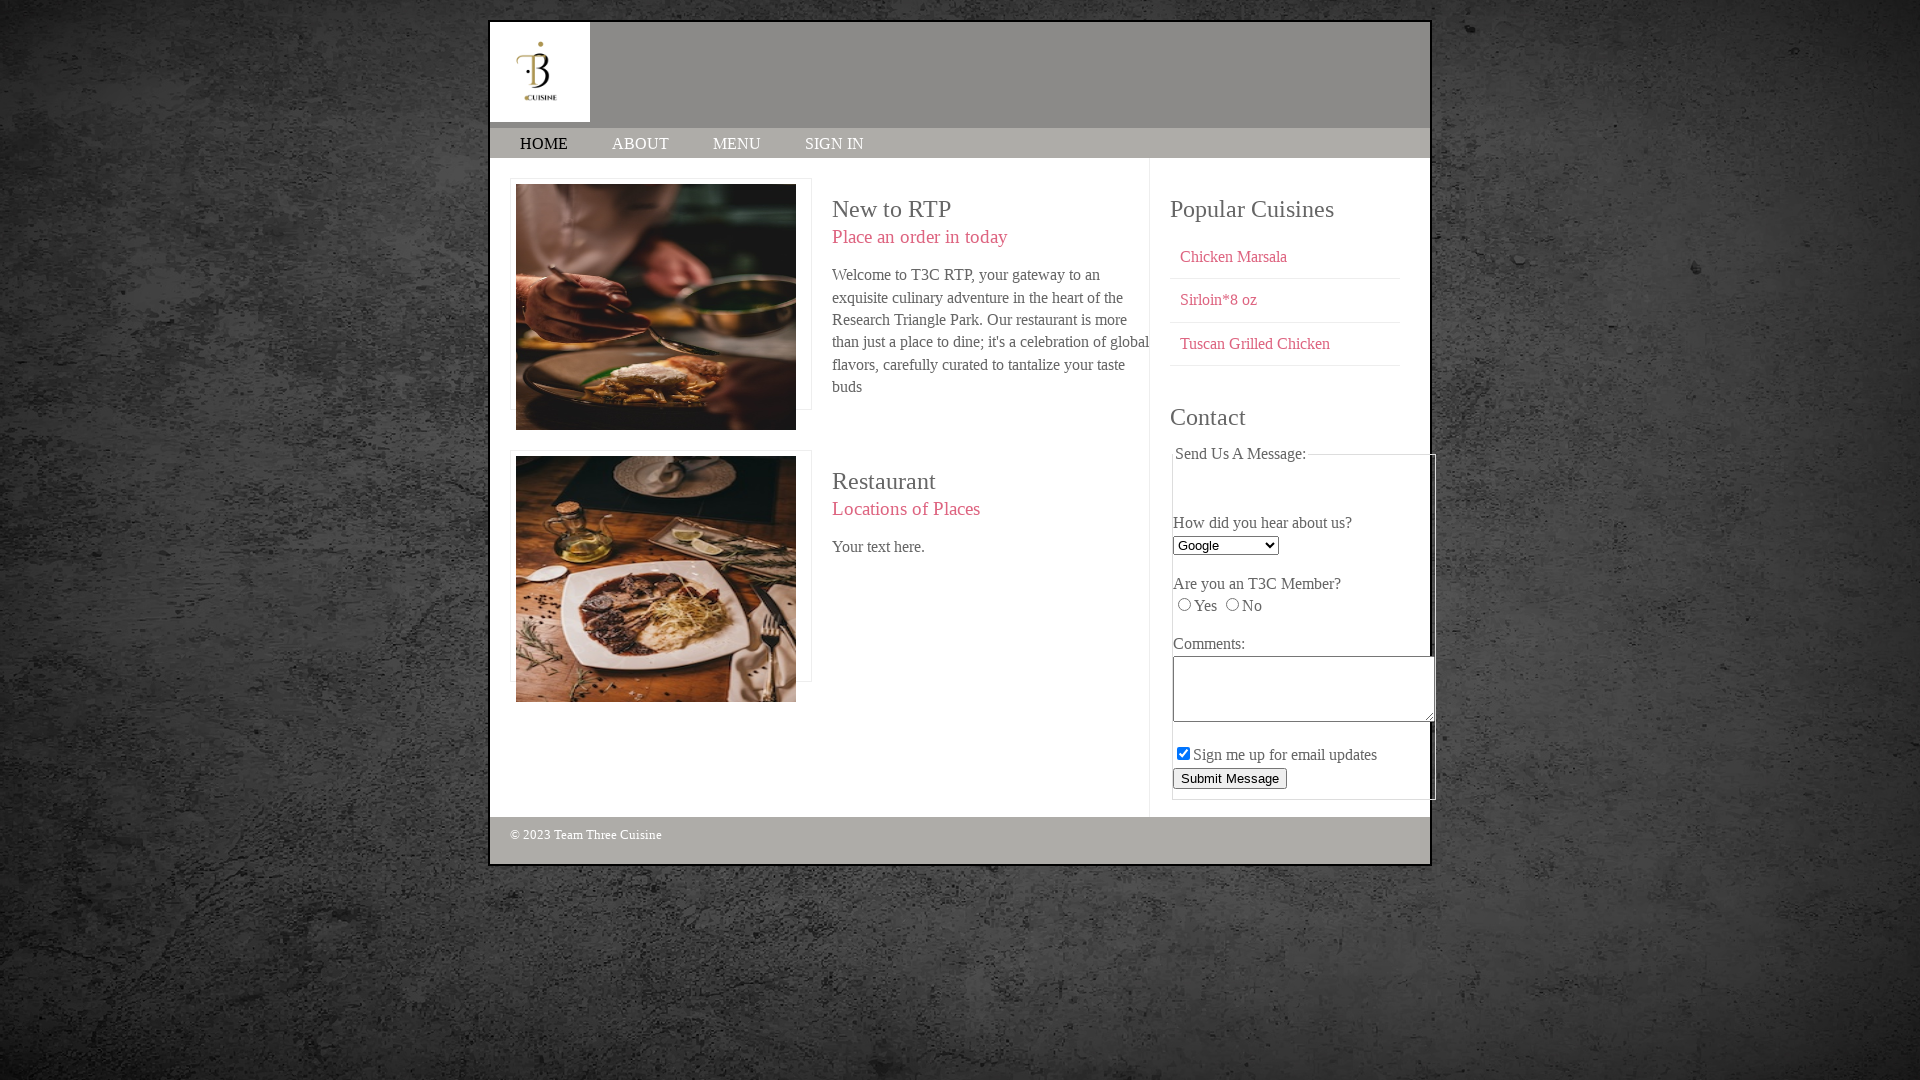

Waited for h3 element to be present
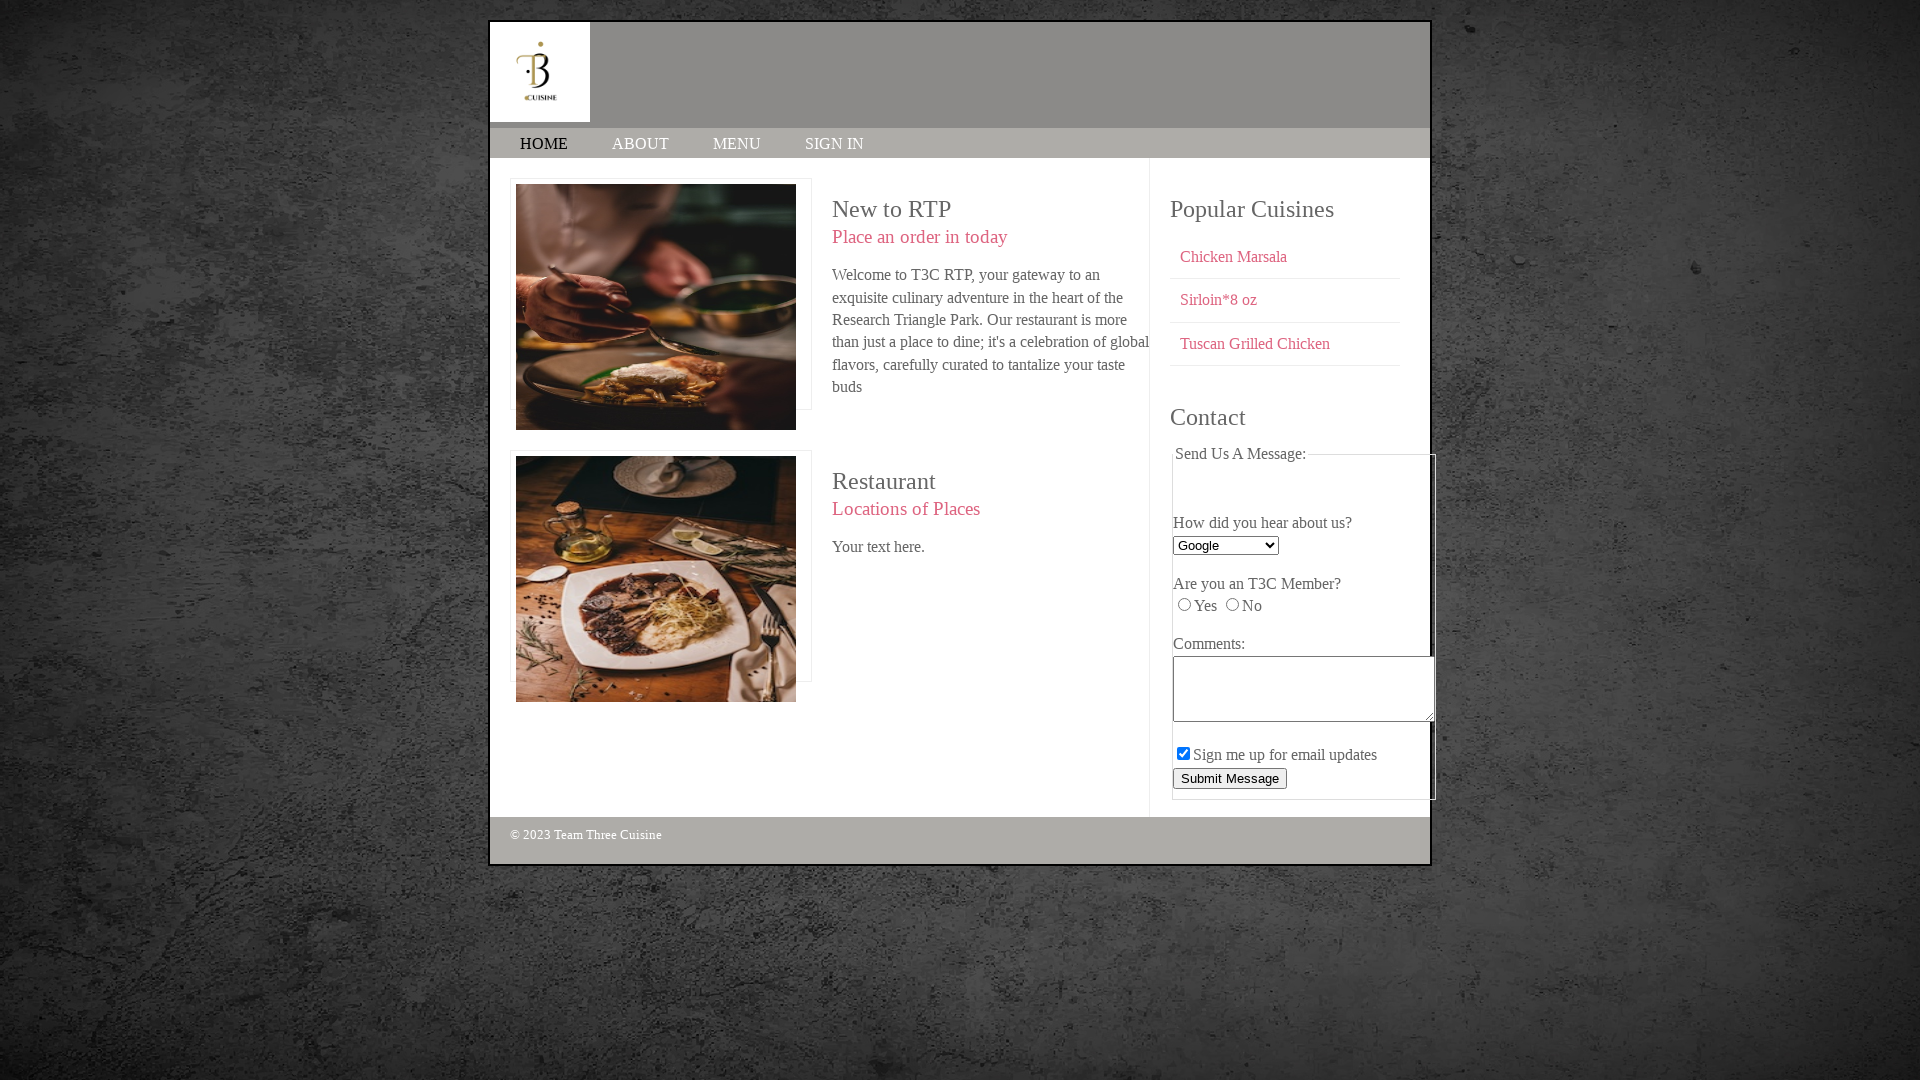

Waited for p element to be present
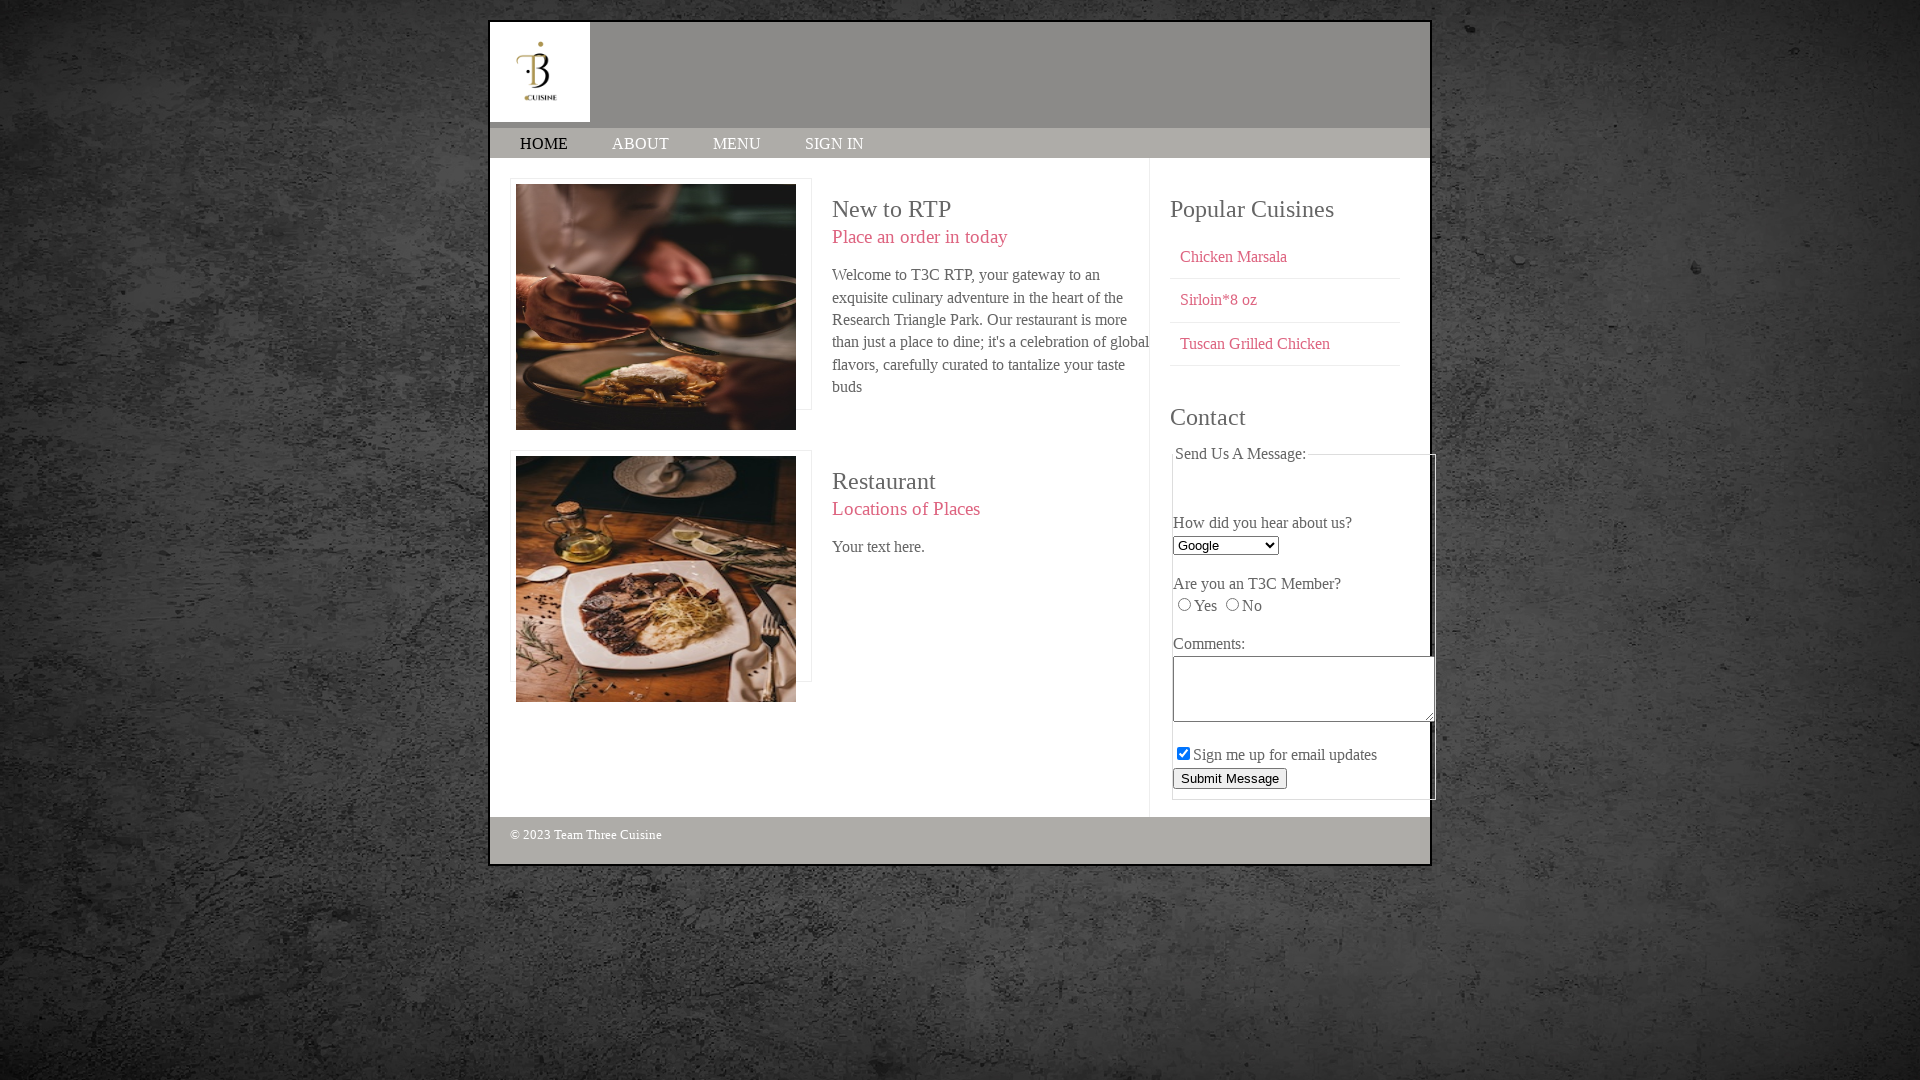

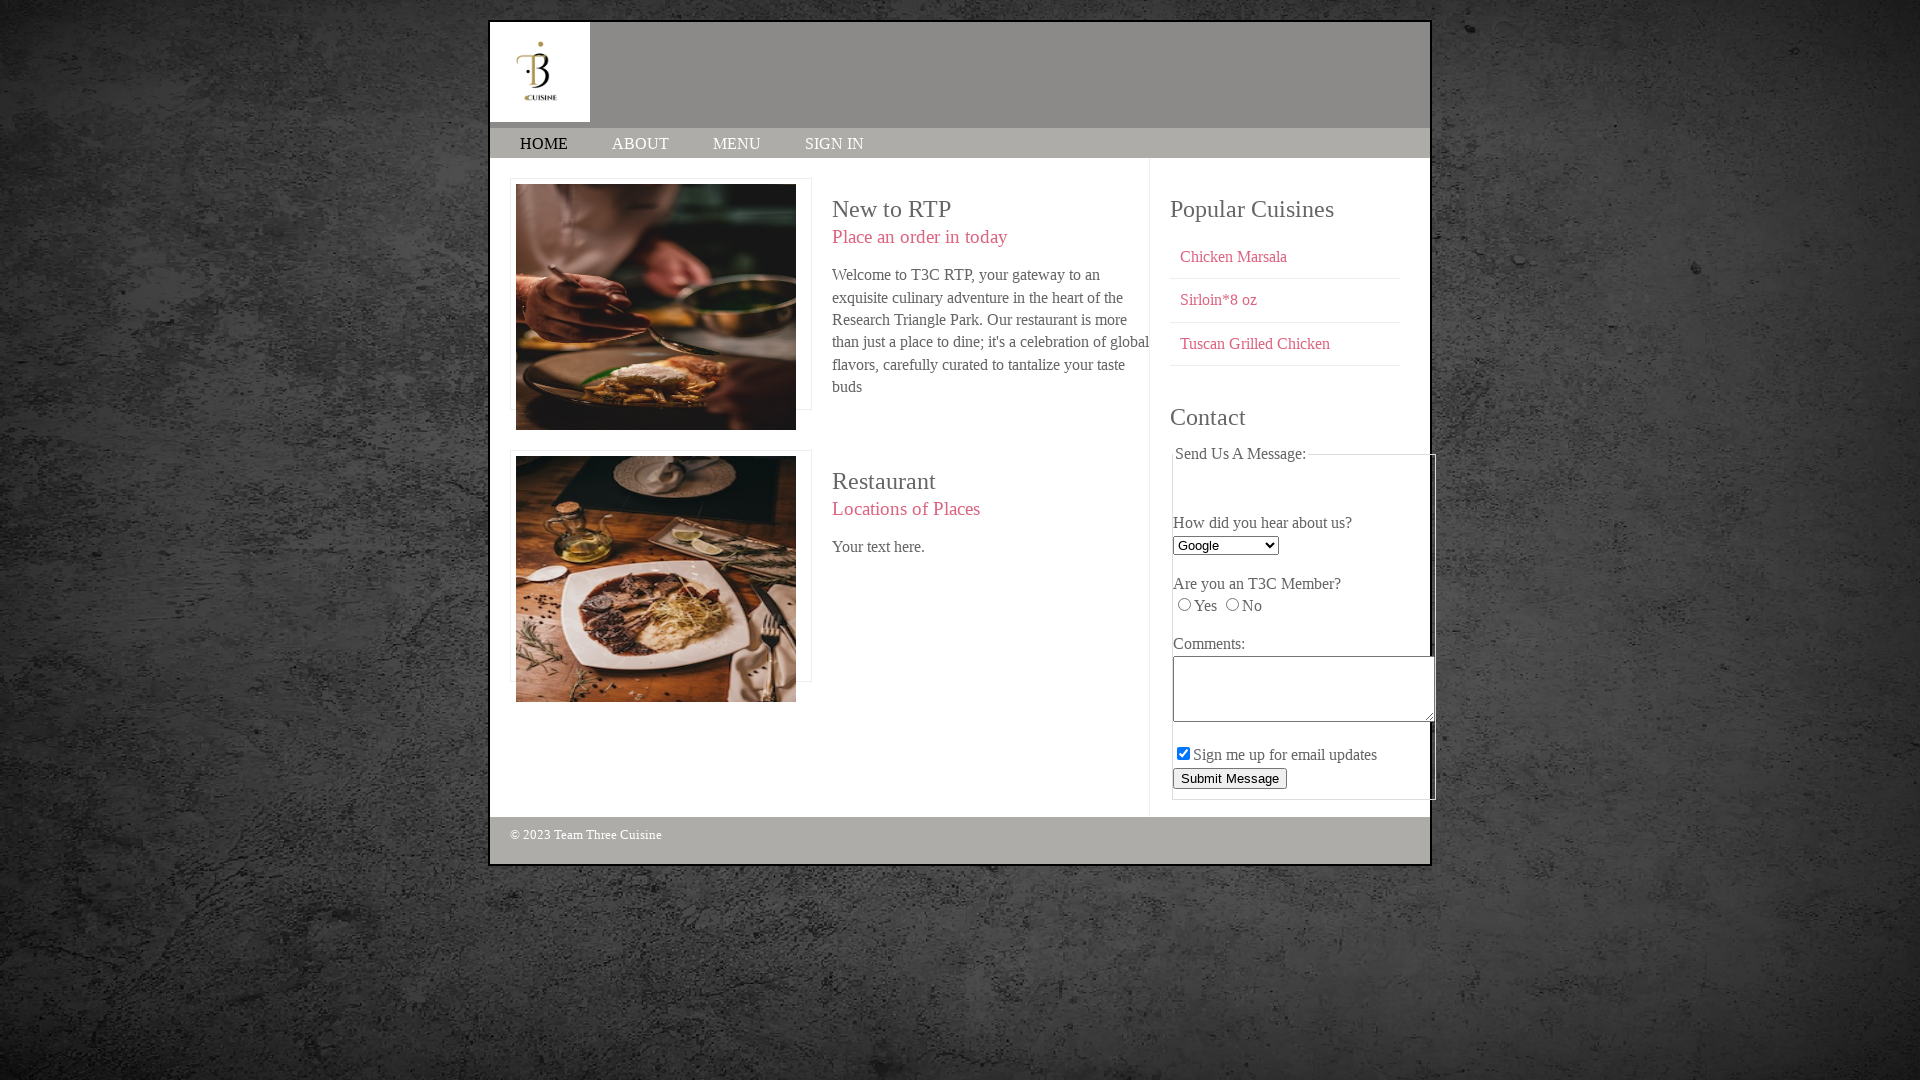